Tests navigation from demoqa.com homepage to the Elements section by clicking the first top card

Starting URL: https://demoqa.com/

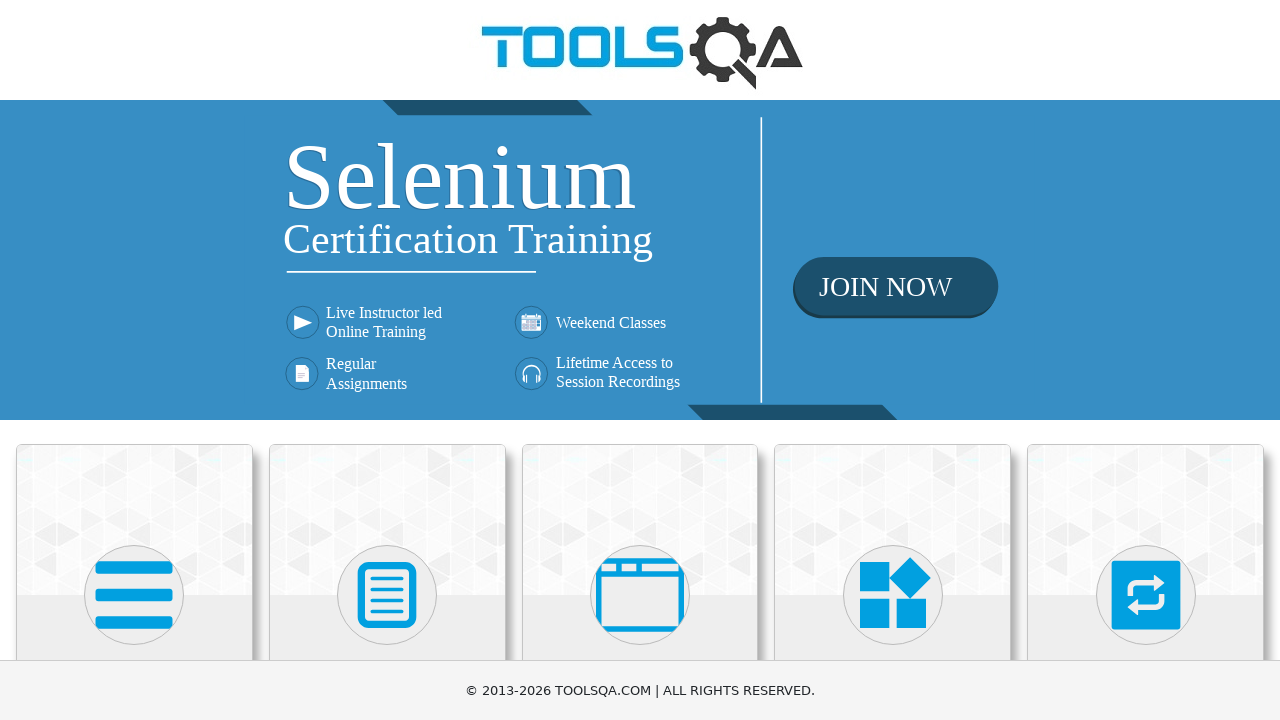

Clicked on the first top card (Elements section) at (134, 520) on .top-card:nth-child(1)
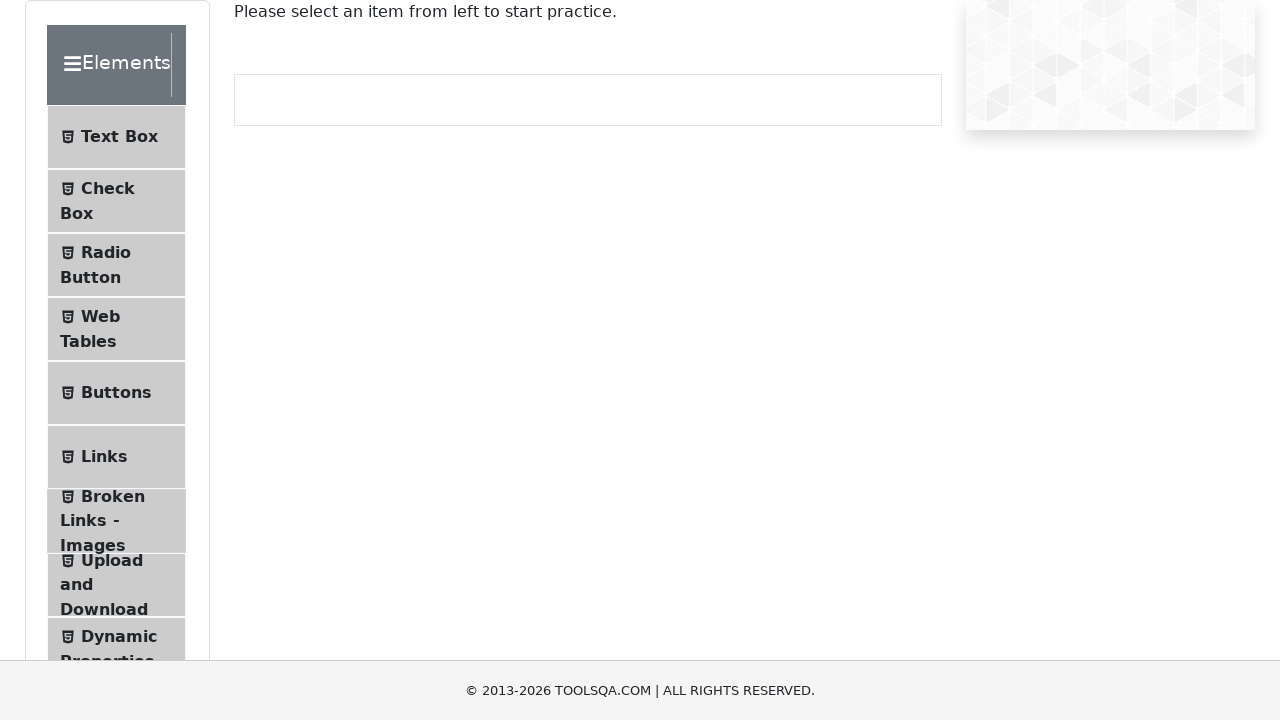

Navigation to Elements section completed, URL verified as https://demoqa.com/elements
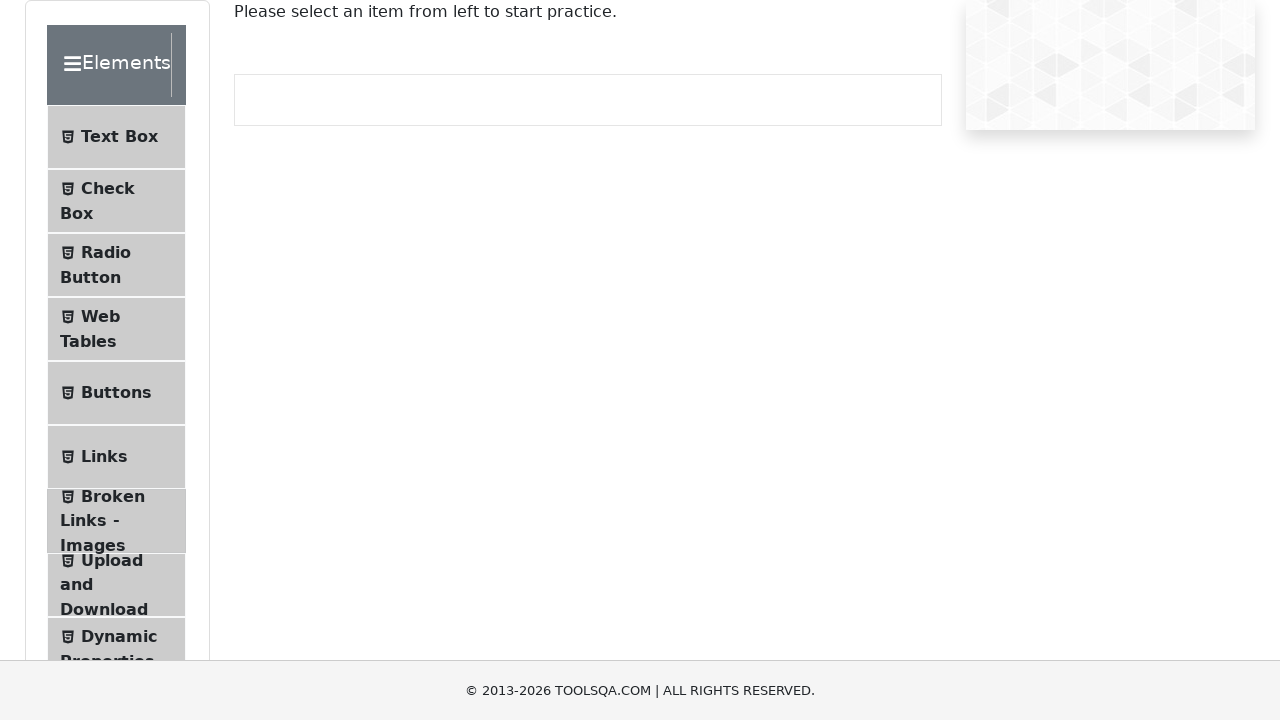

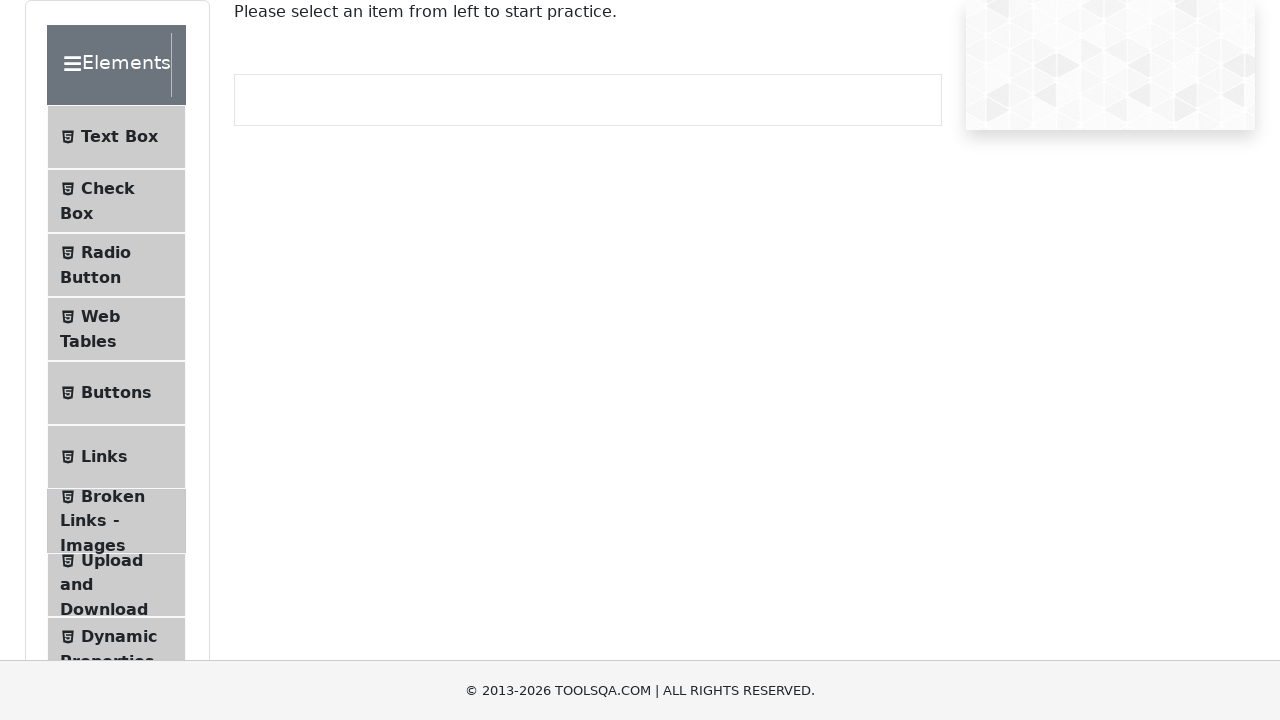